Tests checkbox and dropdown functionality on the-internet.herokuapp.com by clicking checkboxes and navigating to the dropdown page

Starting URL: http://the-internet.herokuapp.com

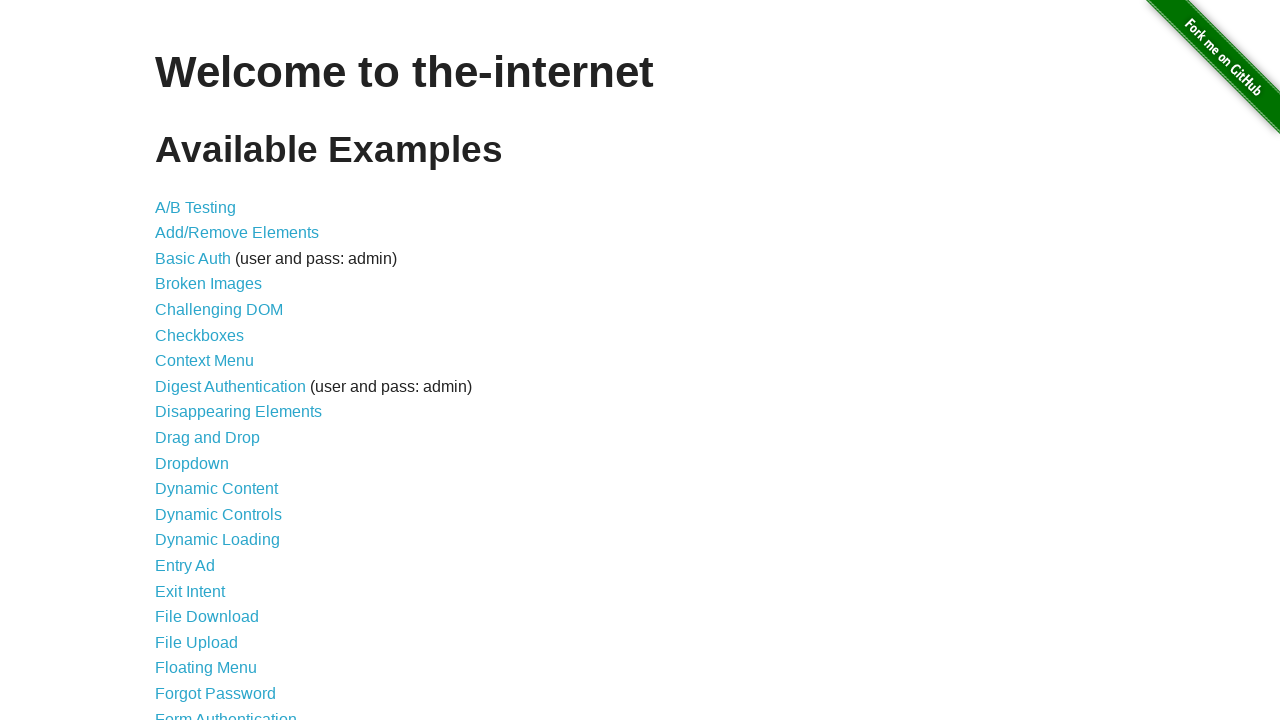

Clicked on Checkboxes link at (200, 335) on text=Checkboxes
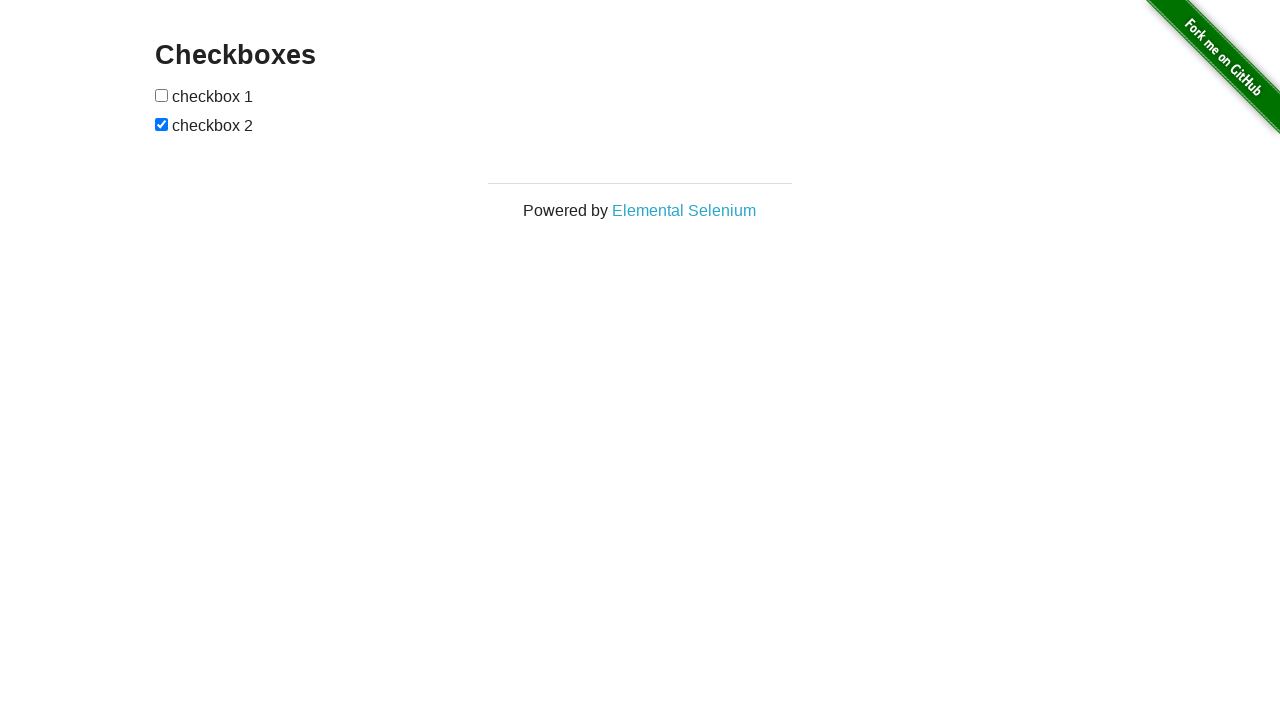

Clicked first checkbox at (162, 95) on (//input[@type='checkbox'])[1]
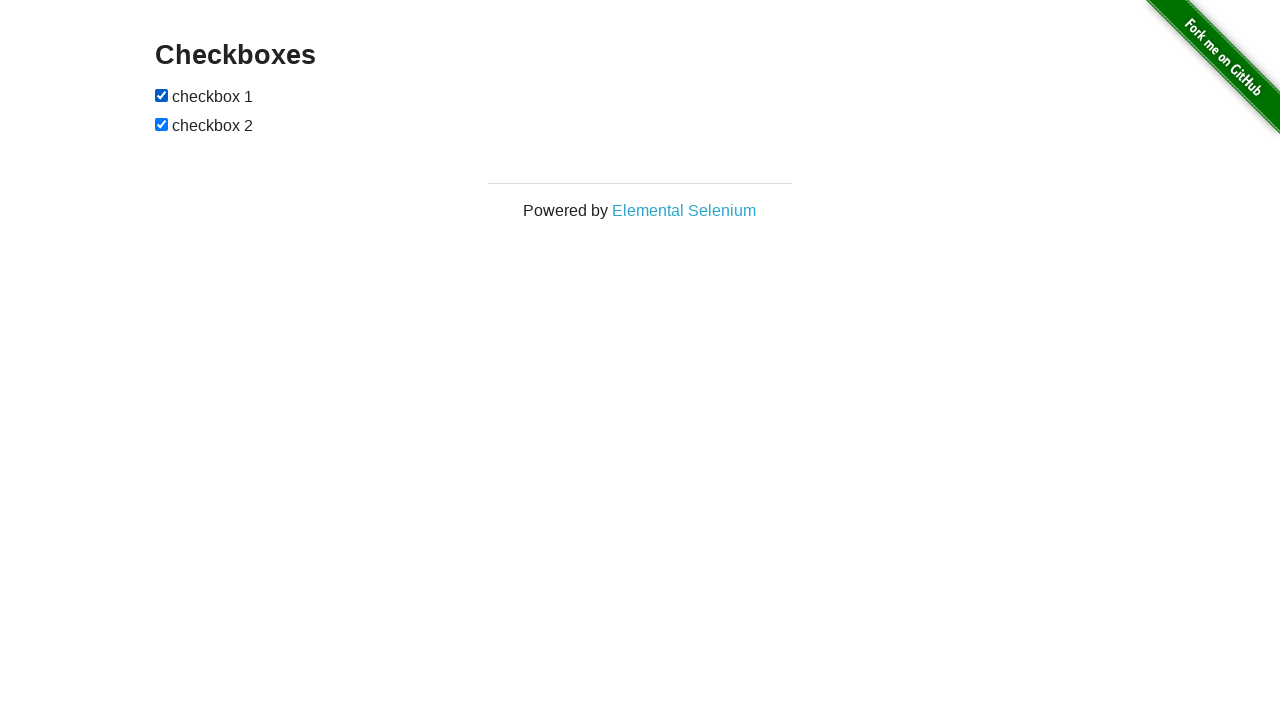

Clicked second checkbox at (162, 124) on (//input[@type='checkbox'])[2]
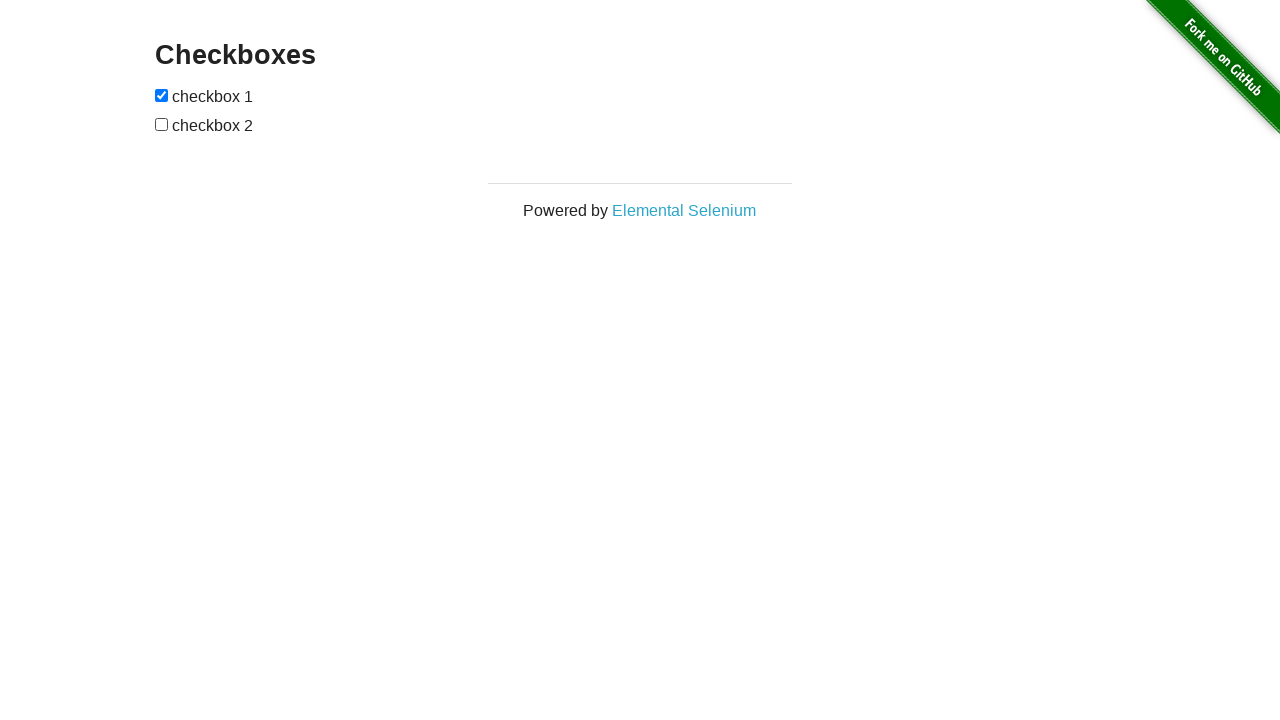

Navigated back to main page
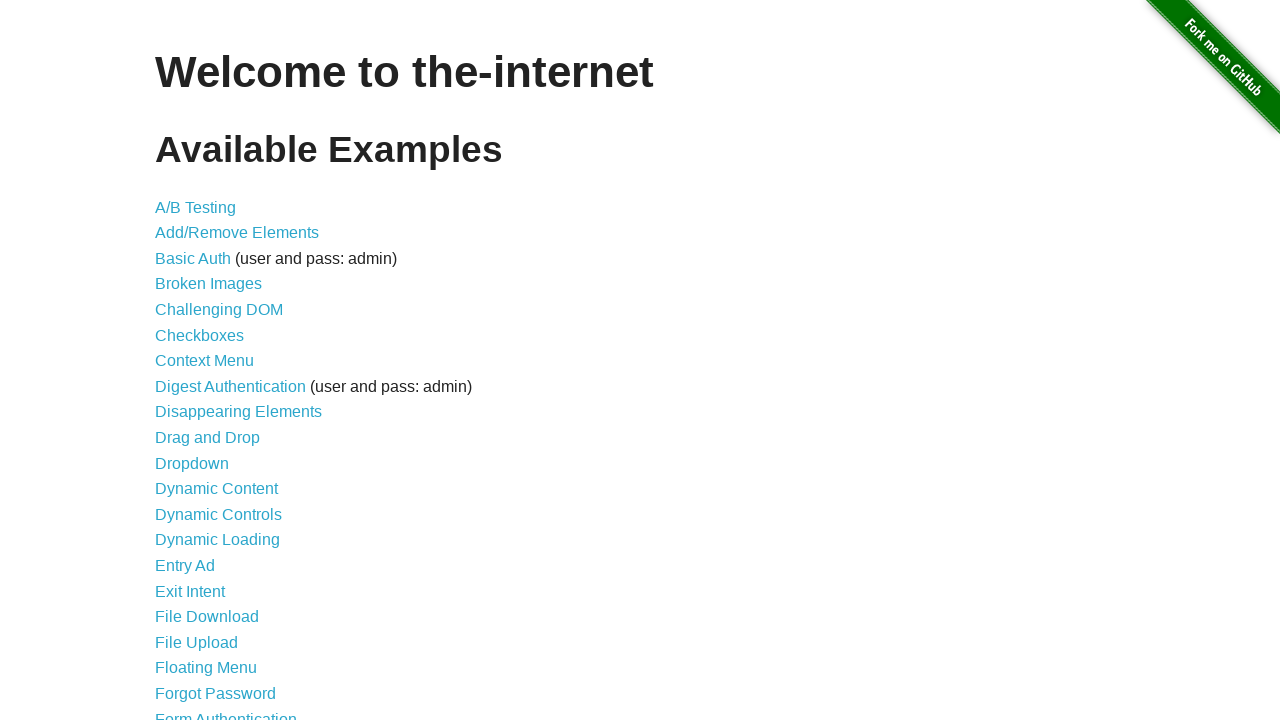

Clicked on Dropdown link at (192, 463) on text=Dropdown
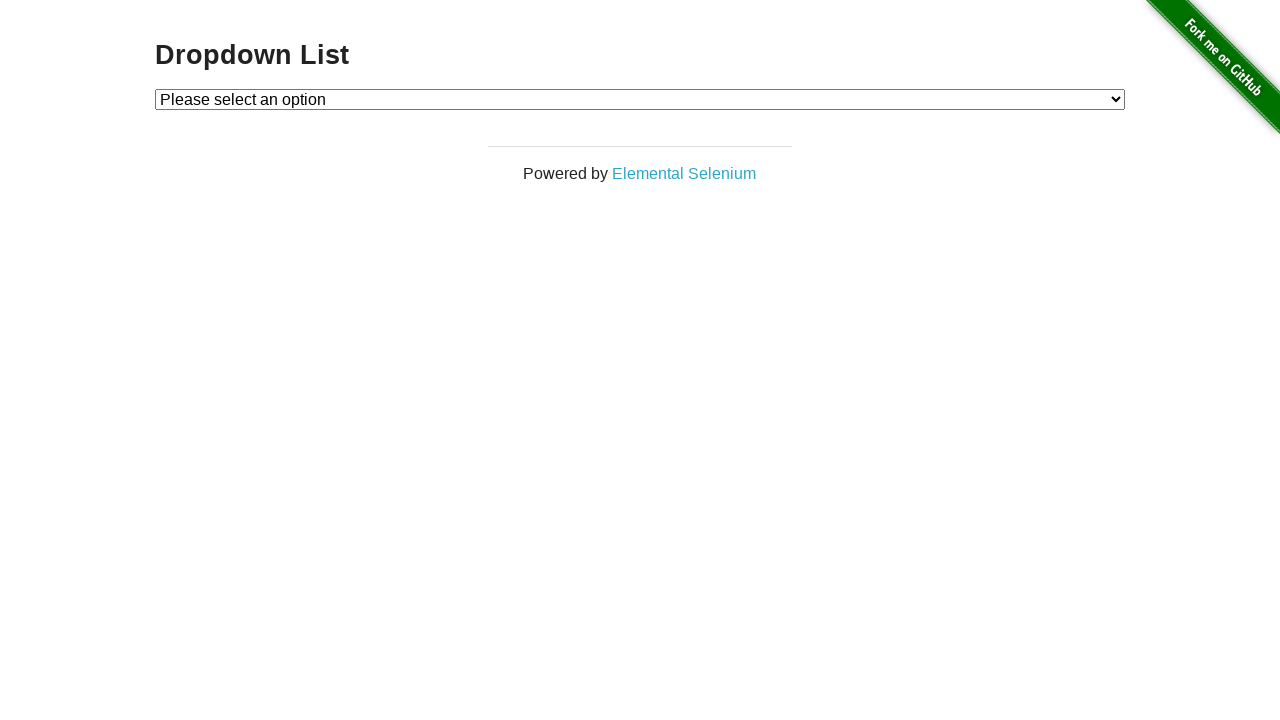

Dropdown element is visible
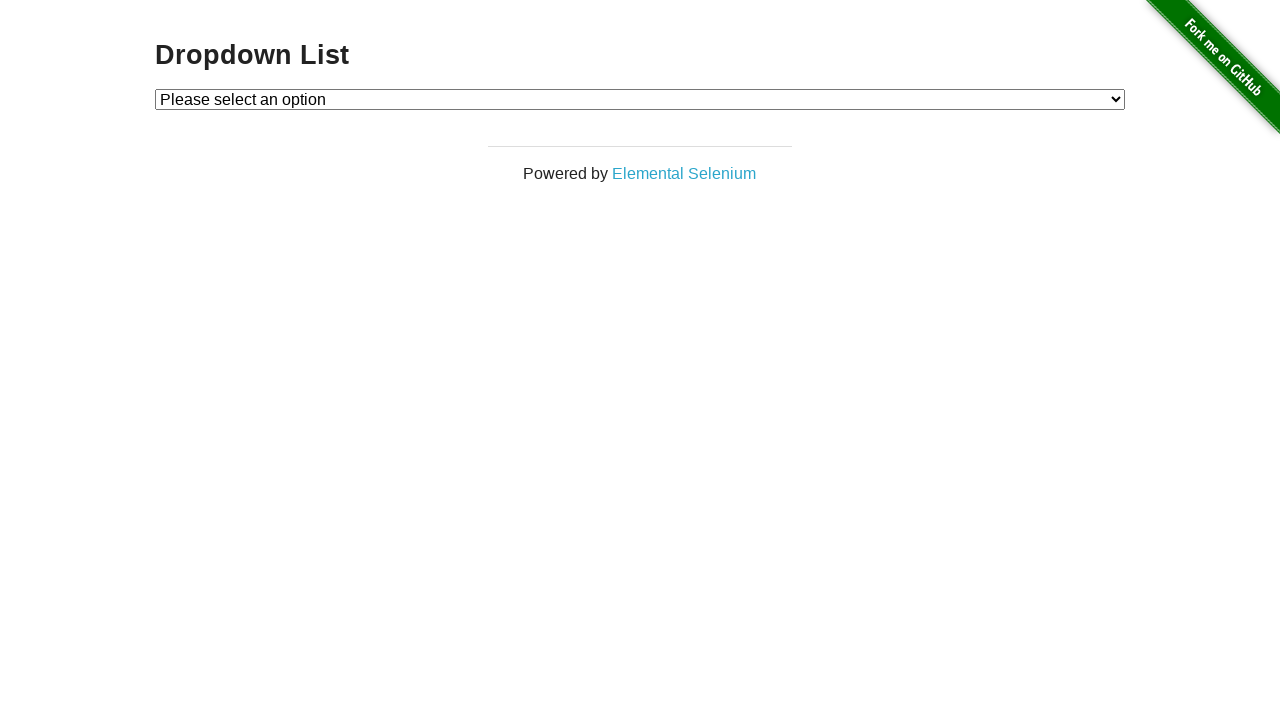

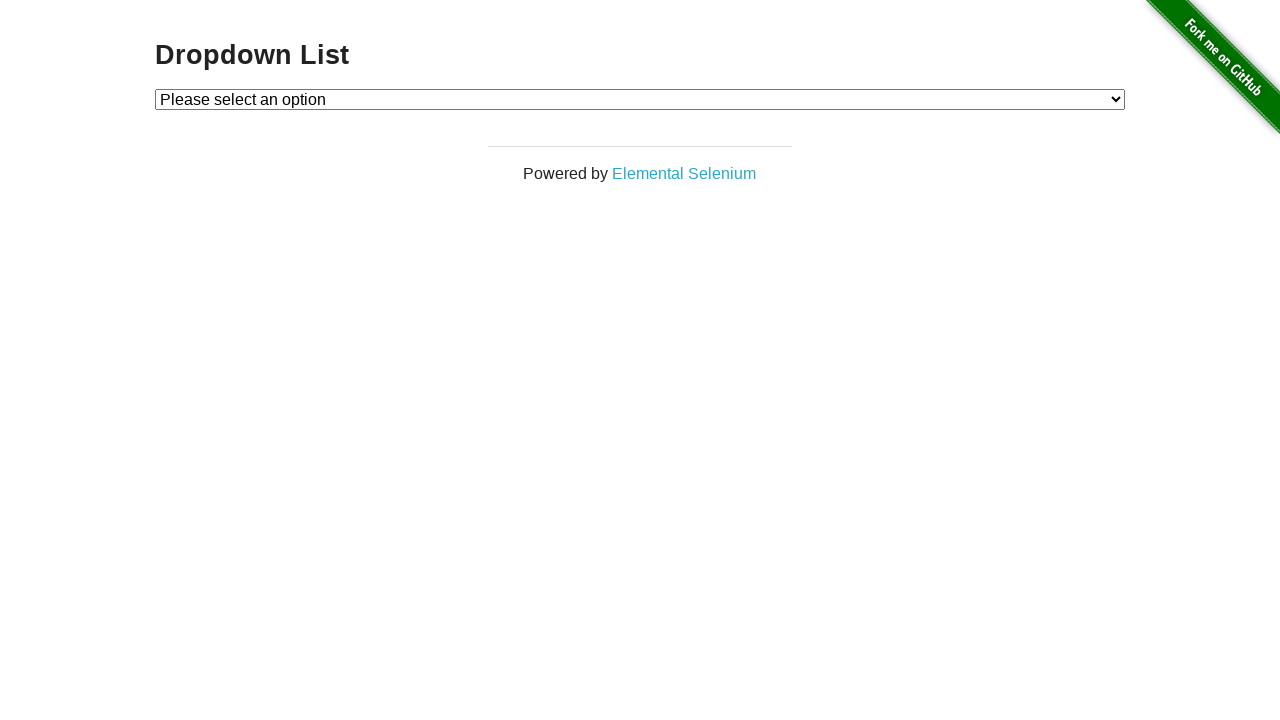